Opens the Rahul Shetty Academy homepage and verifies the page loads by checking the title and URL are accessible.

Starting URL: https://rahulshettyacademy.com/

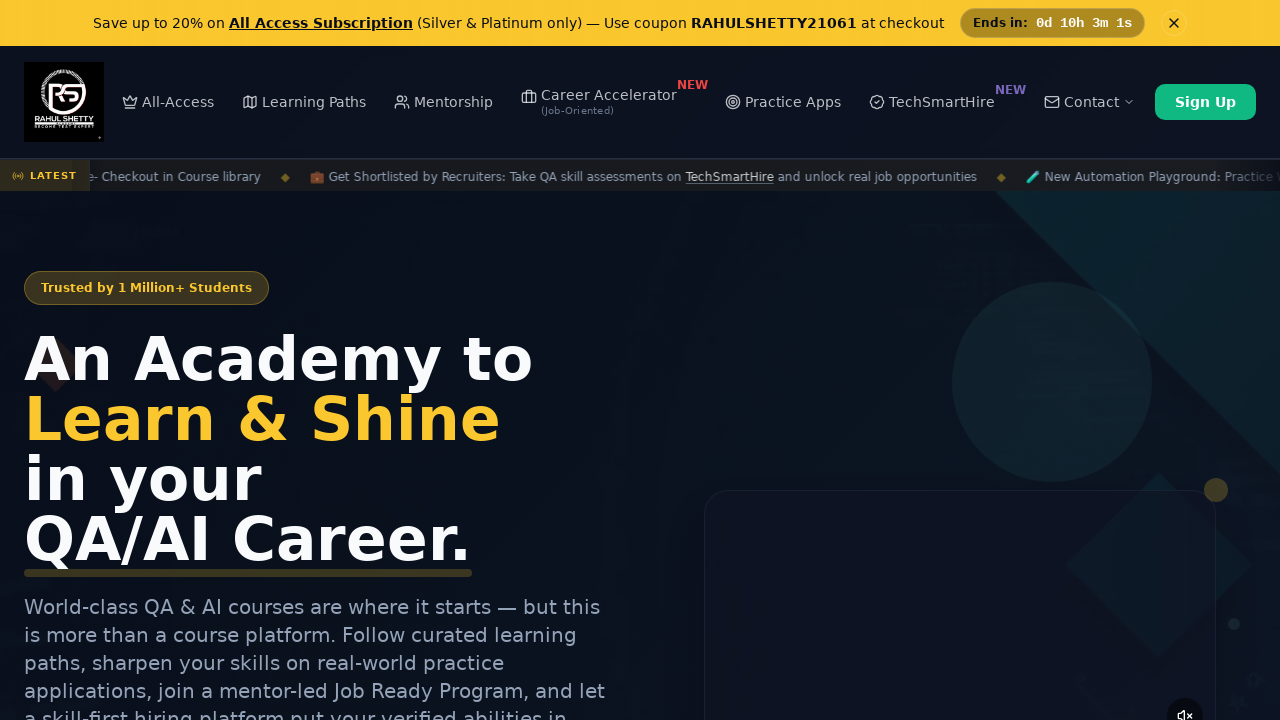

Waited for page DOM content to load
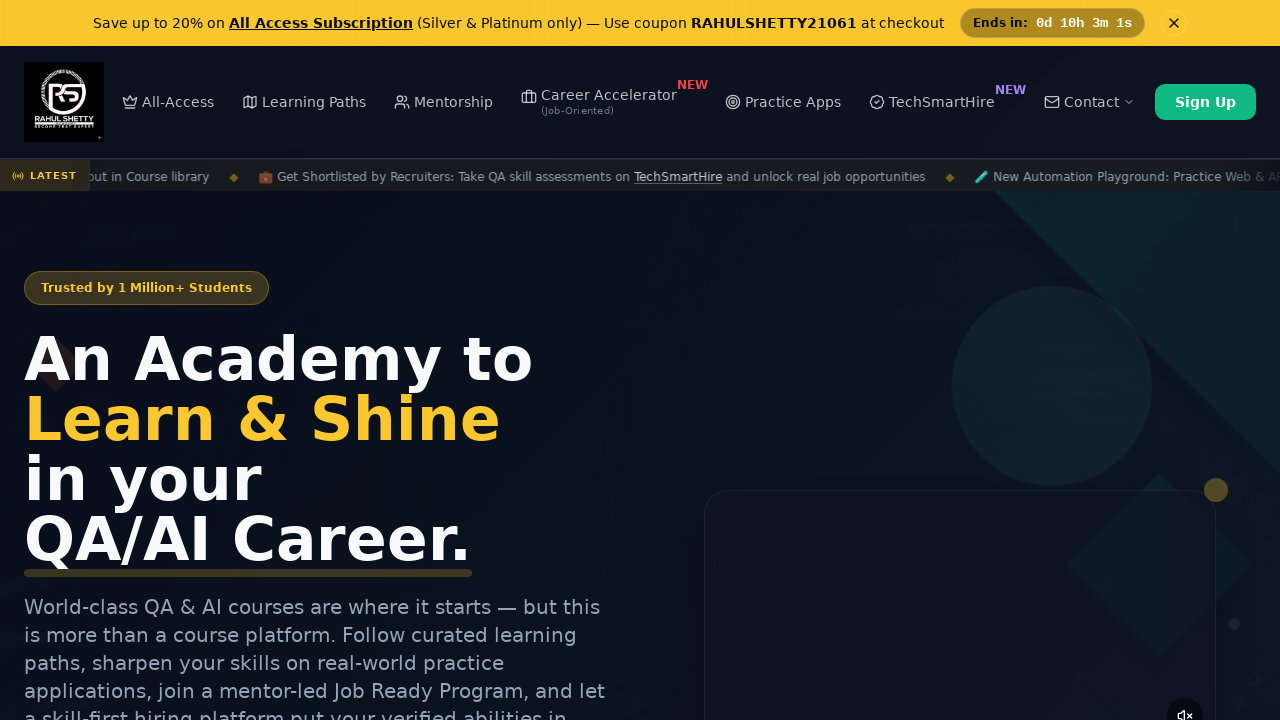

Retrieved page title: 'Rahul Shetty Academy | QA Automation, Playwright, AI Testing & Online Training'
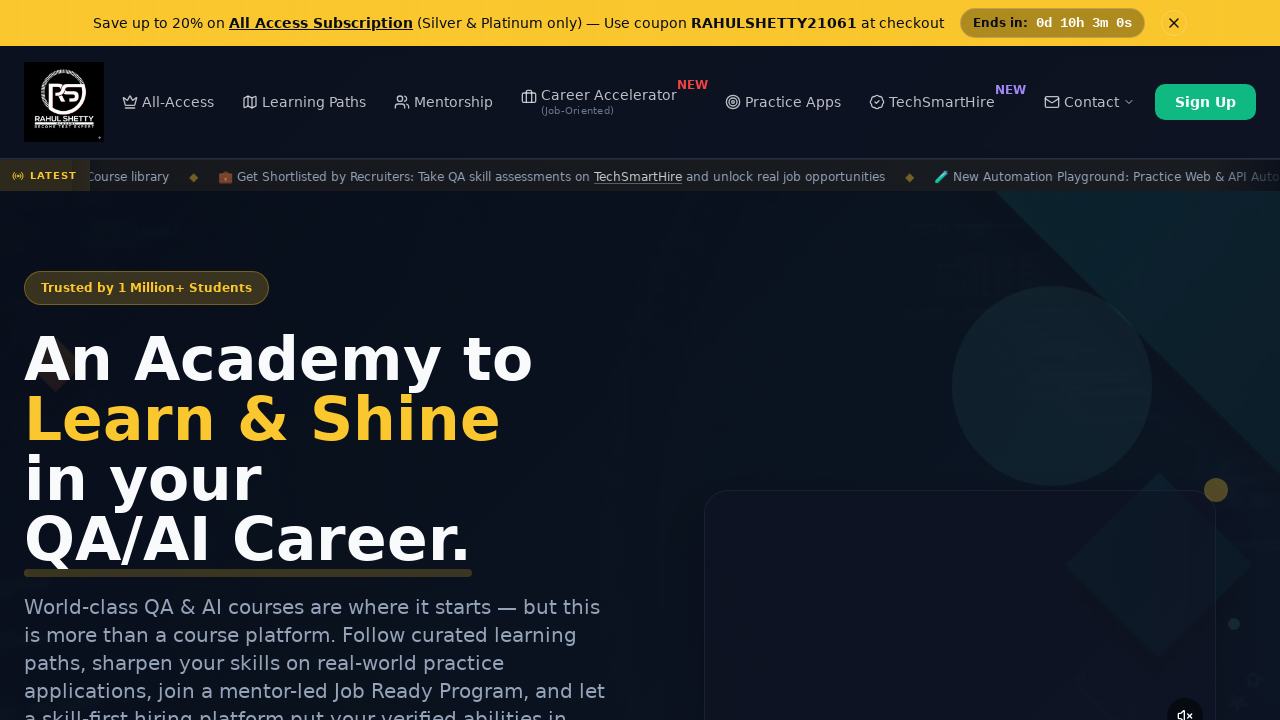

Retrieved current URL: 'https://rahulshettyacademy.com/'
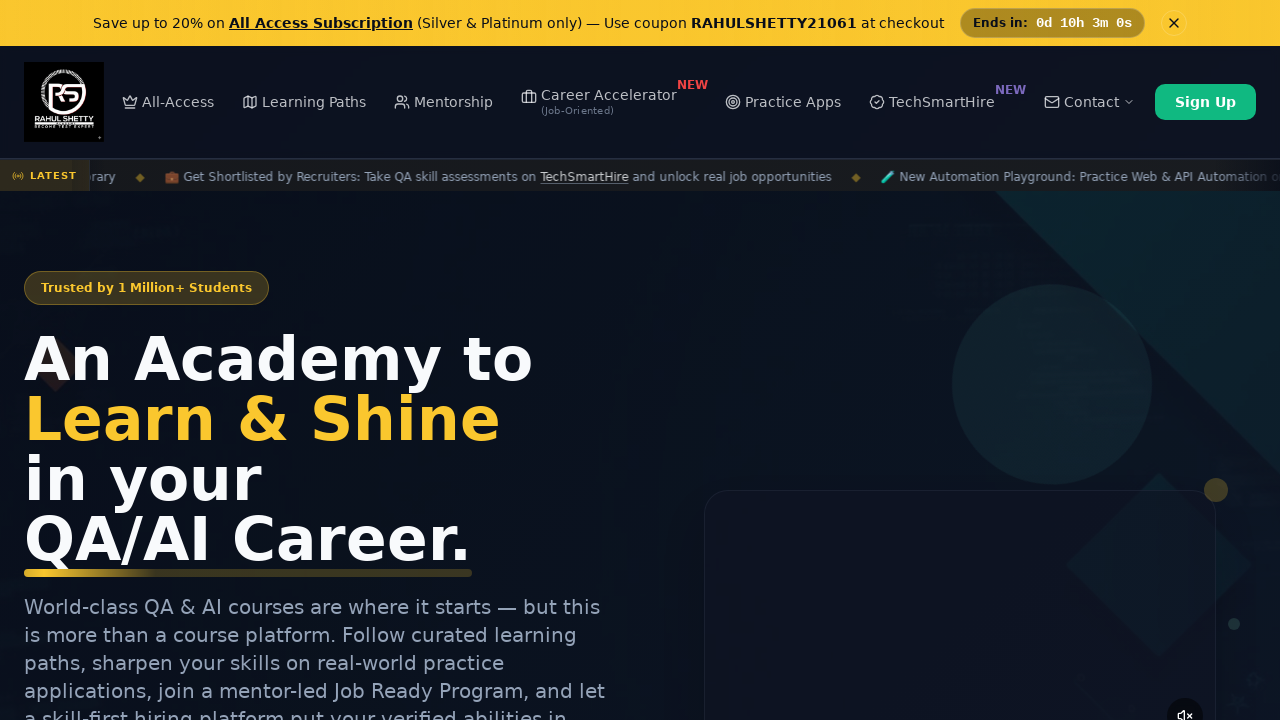

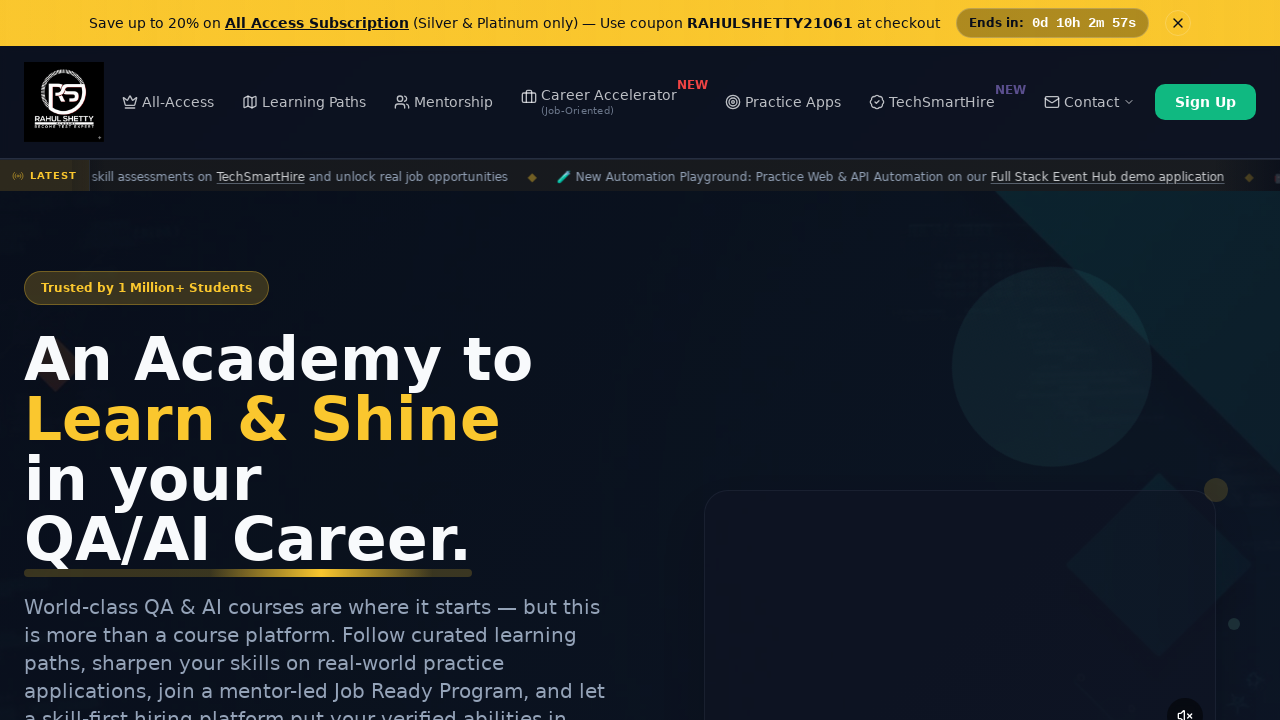